Tests that checking the first checkbox and then reloading the page resets the state to original (first unchecked, second checked).

Starting URL: https://the-internet.herokuapp.com

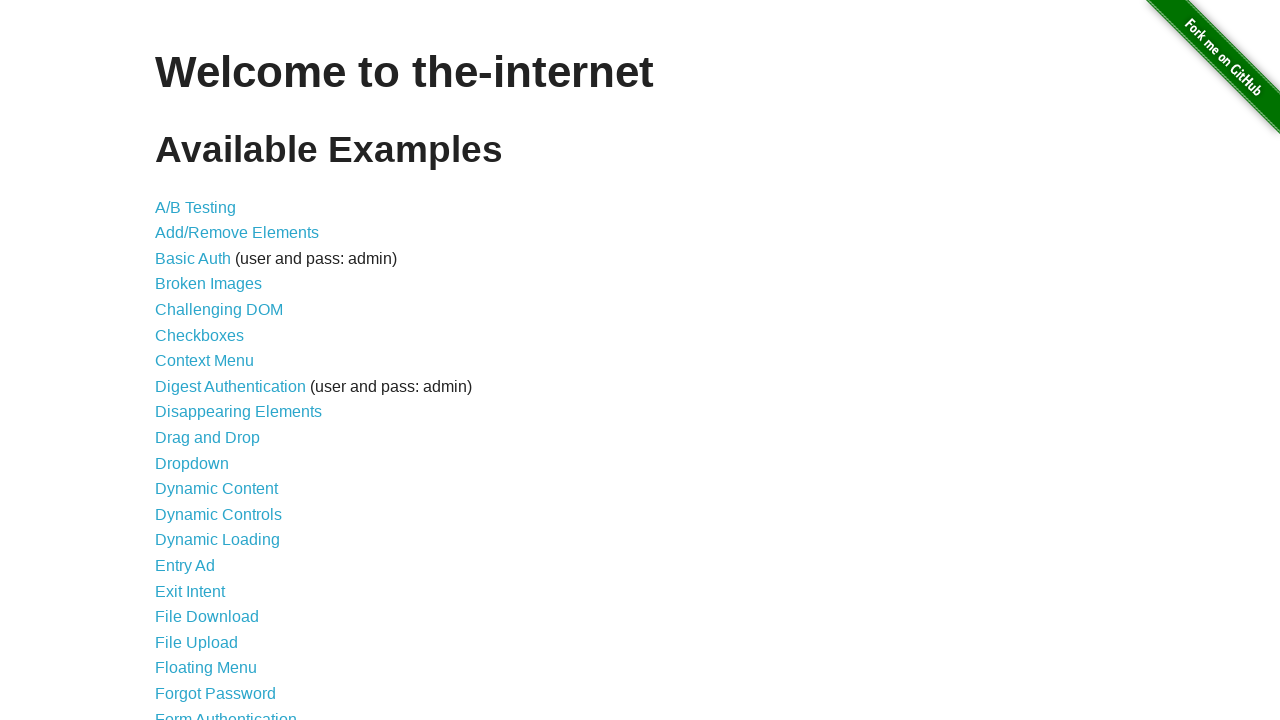

Clicked Checkboxes link to navigate to the test page at (200, 335) on internal:role=link[name="Checkboxes"i]
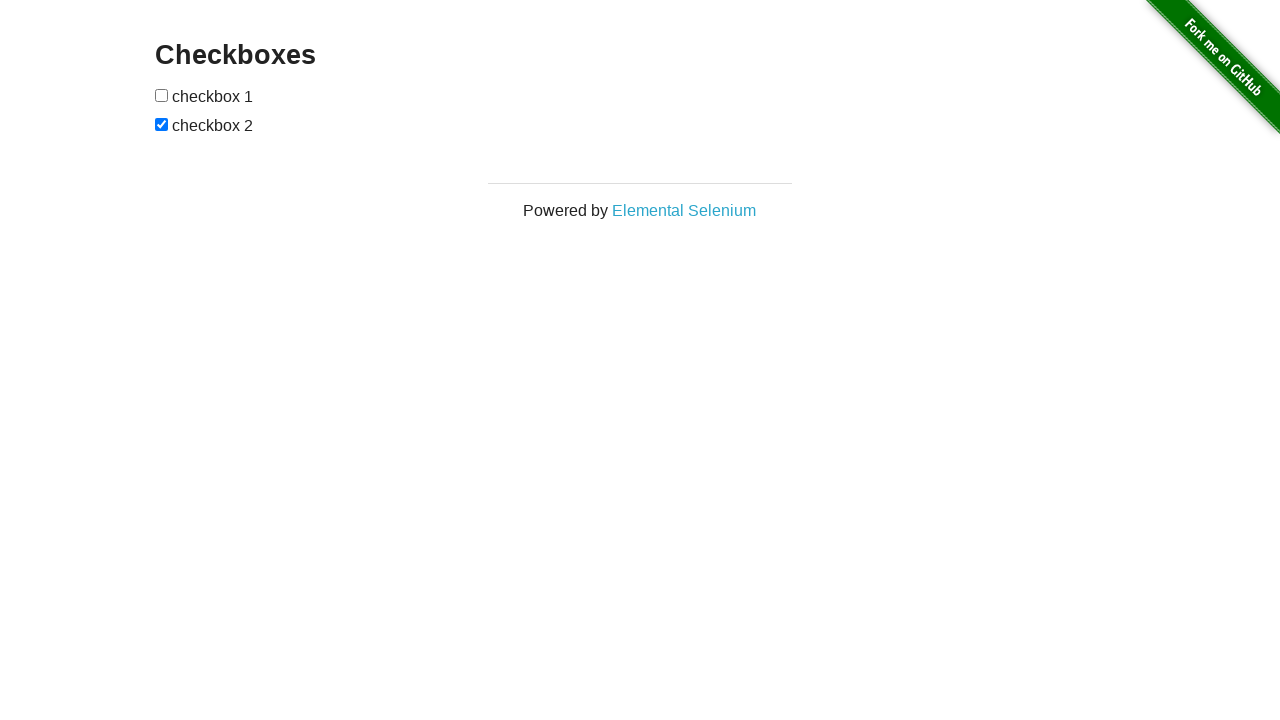

Checked the first checkbox at (162, 95) on internal:role=checkbox >> nth=0
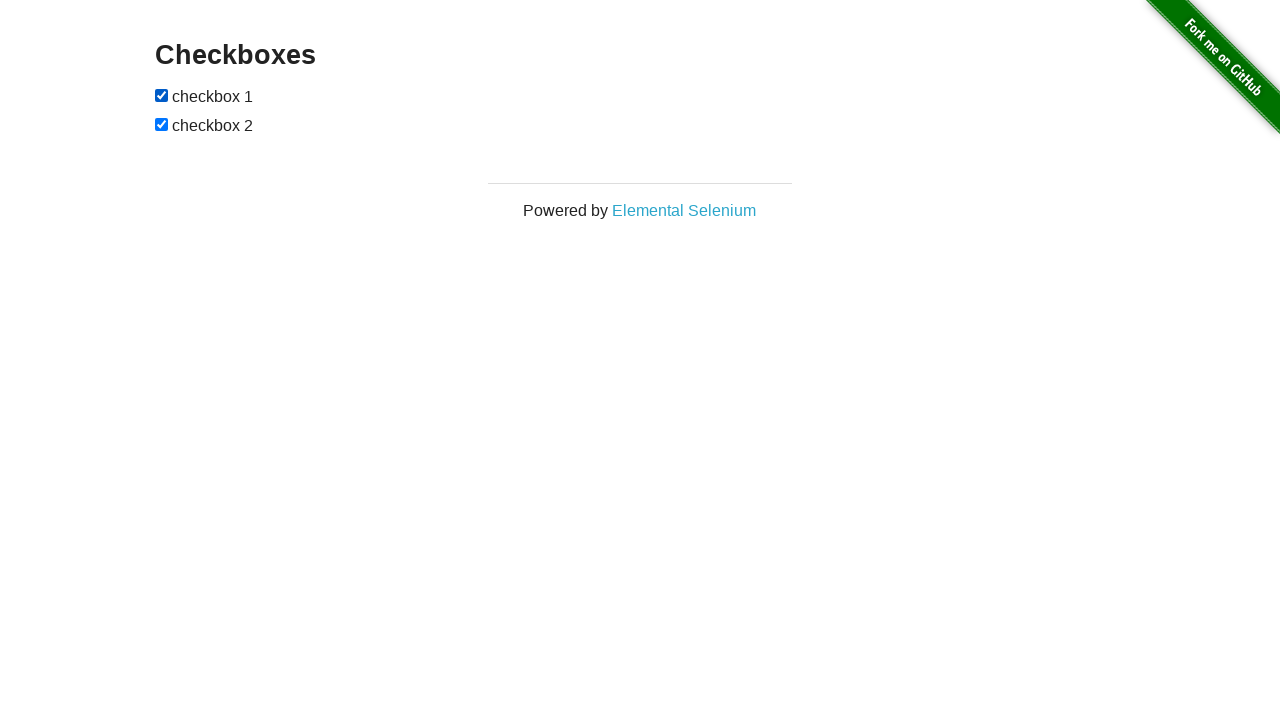

Reloaded the page to verify state reset
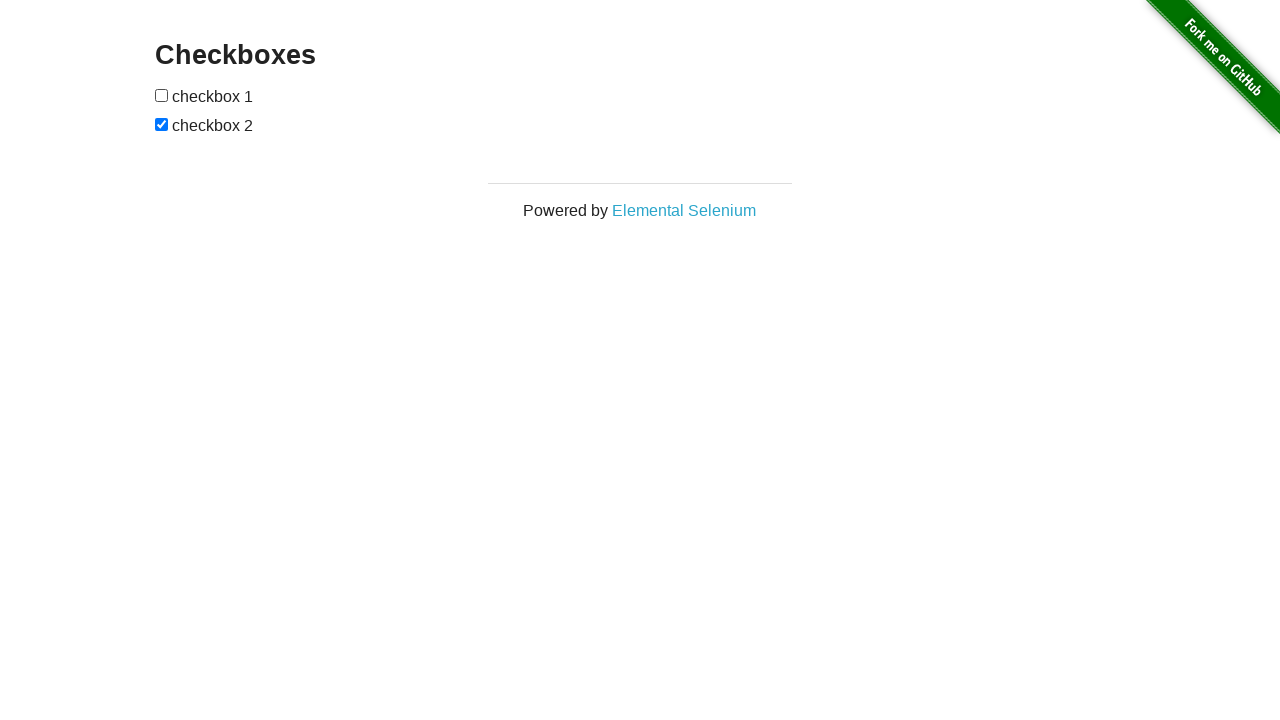

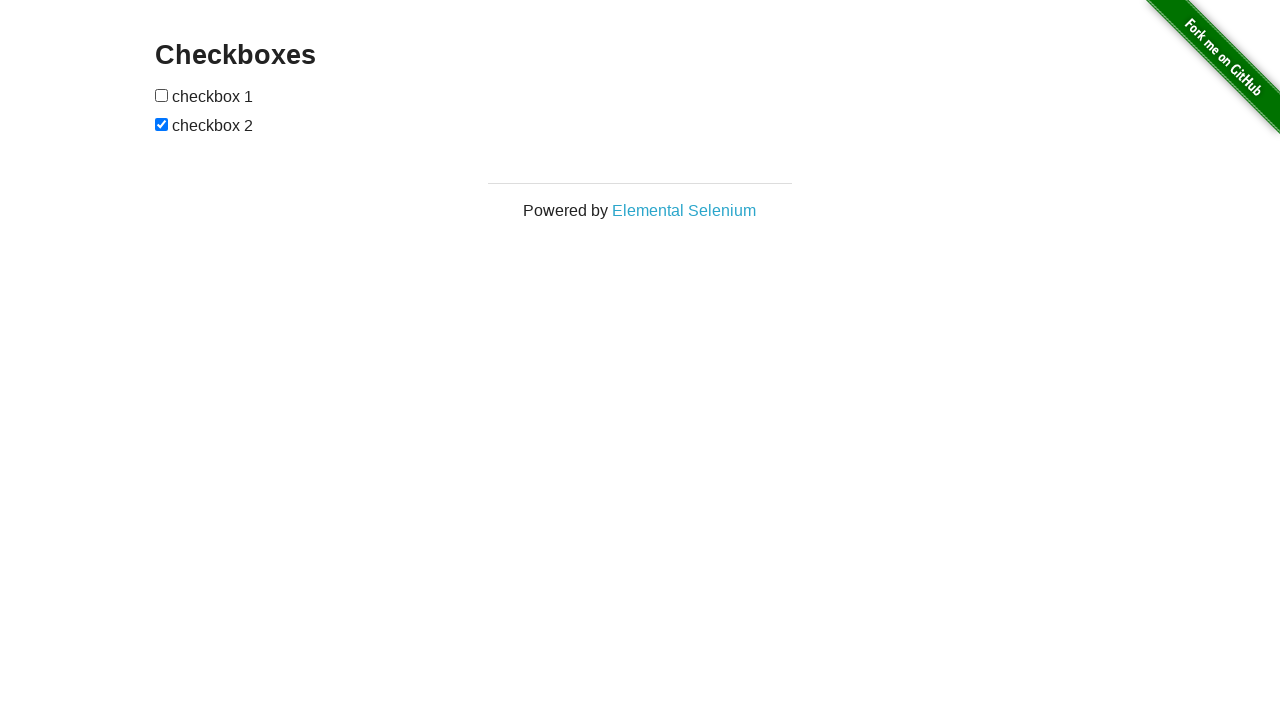